Tests radio button functionality by clicking through all sport radio buttons on the page and verifying they can be selected

Starting URL: https://practice.cydeo.com/radio_buttons

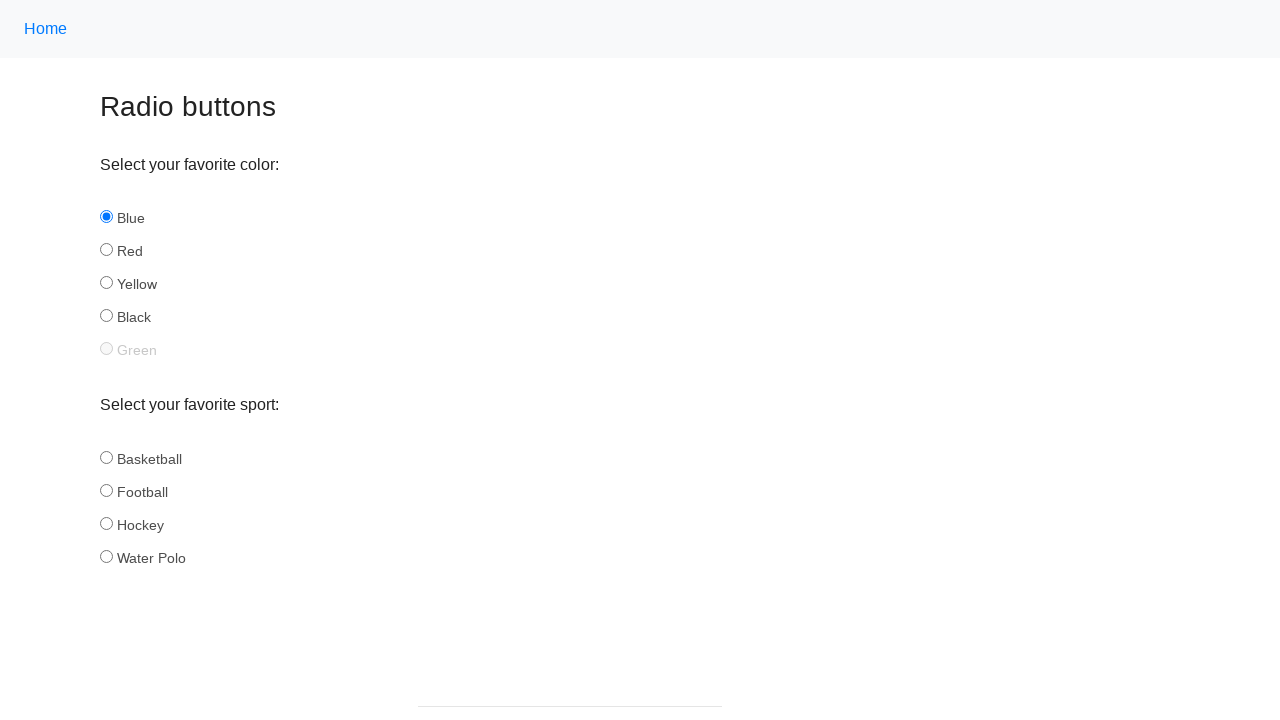

Located all sport radio buttons on the page
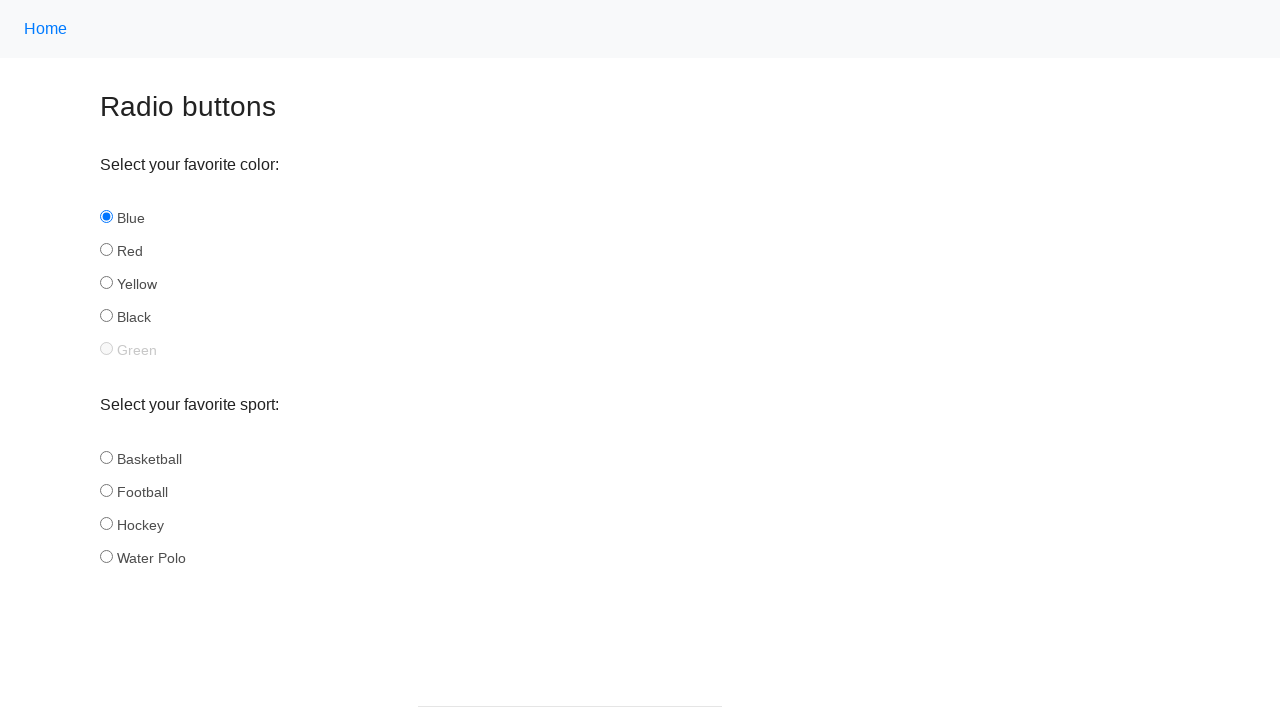

Clicked radio button with id 'basketball' at (106, 457) on input[name='sport'] >> nth=0
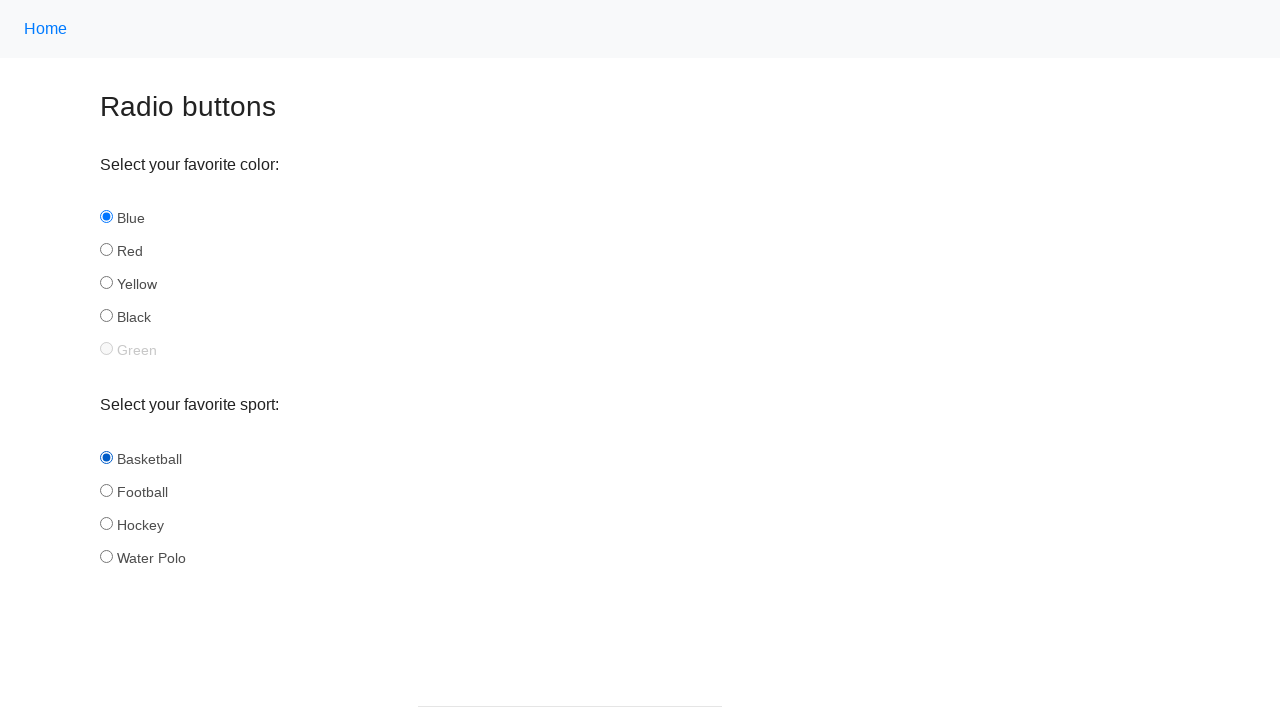

Verified radio button 'basketball' is selected
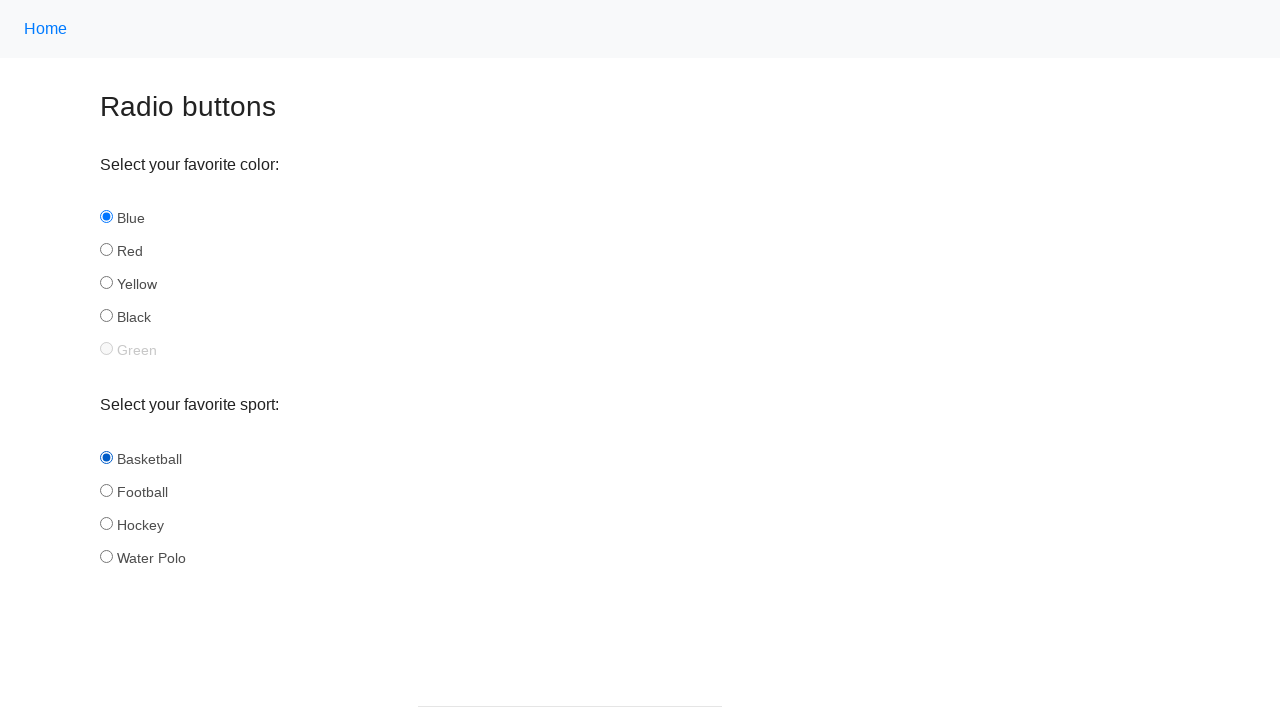

Clicked radio button with id 'football' at (106, 490) on input[name='sport'] >> nth=1
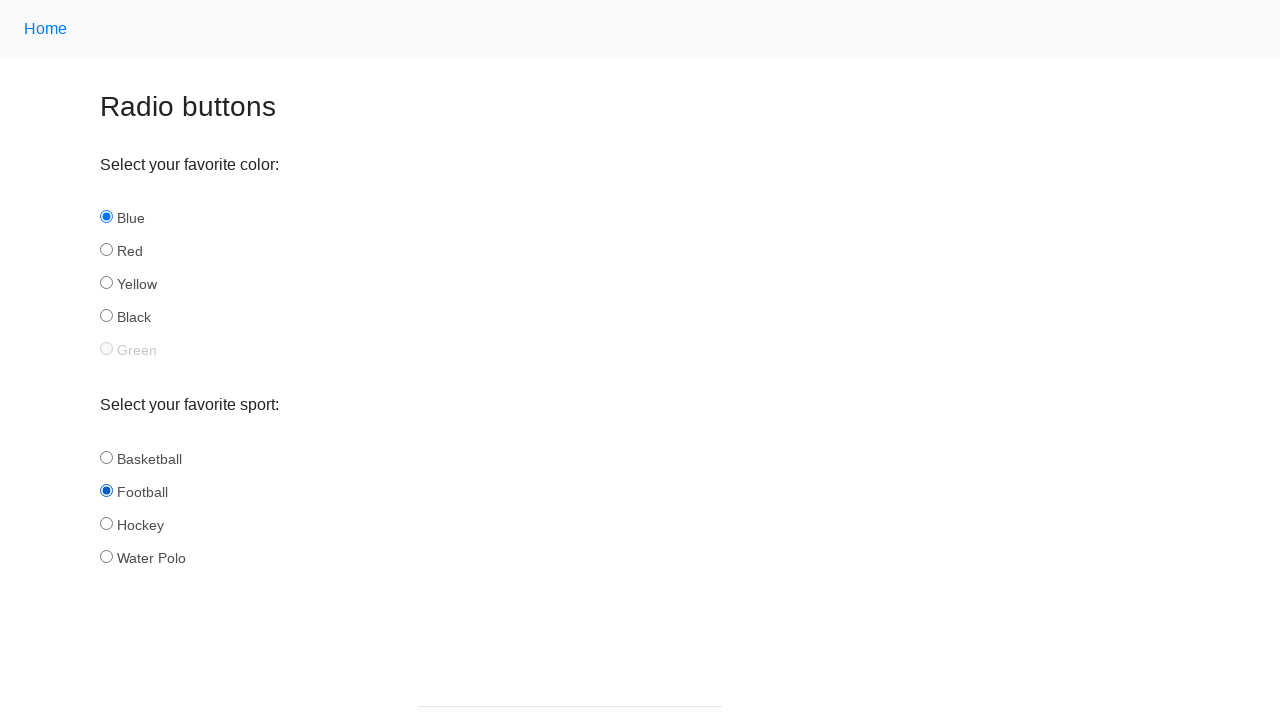

Verified radio button 'football' is selected
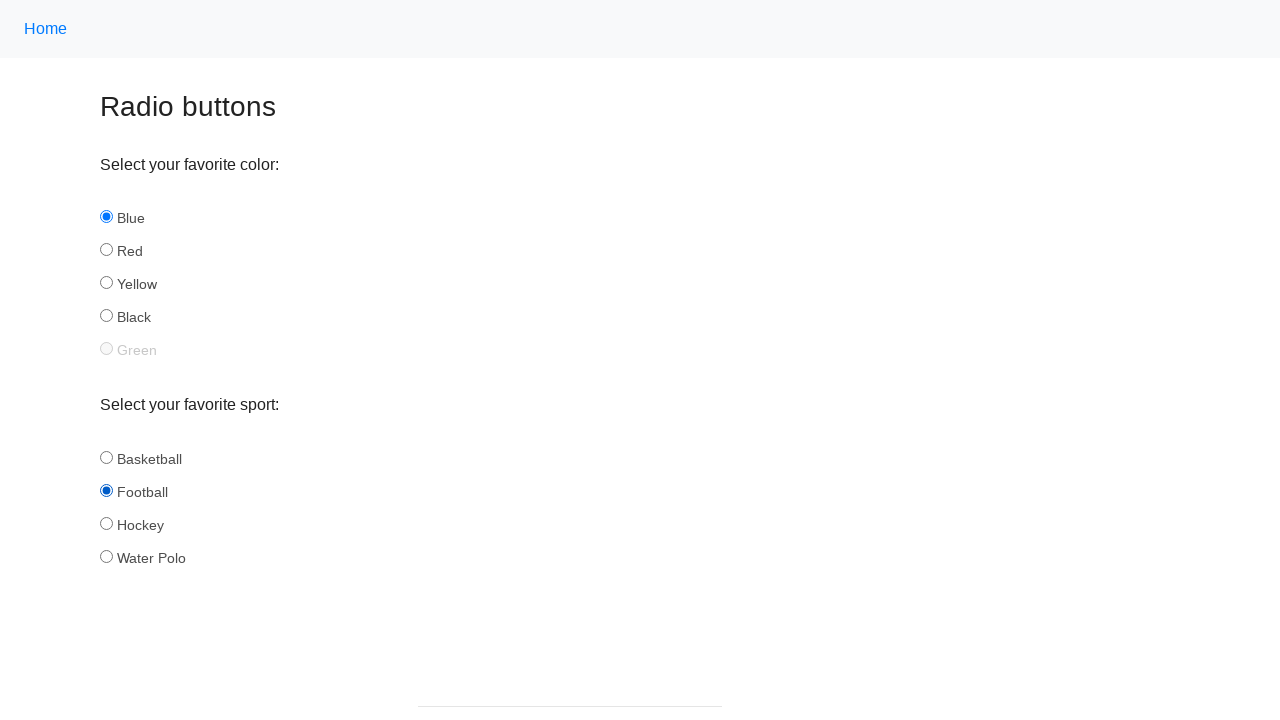

Clicked radio button with id 'hockey' at (106, 523) on input[name='sport'] >> nth=2
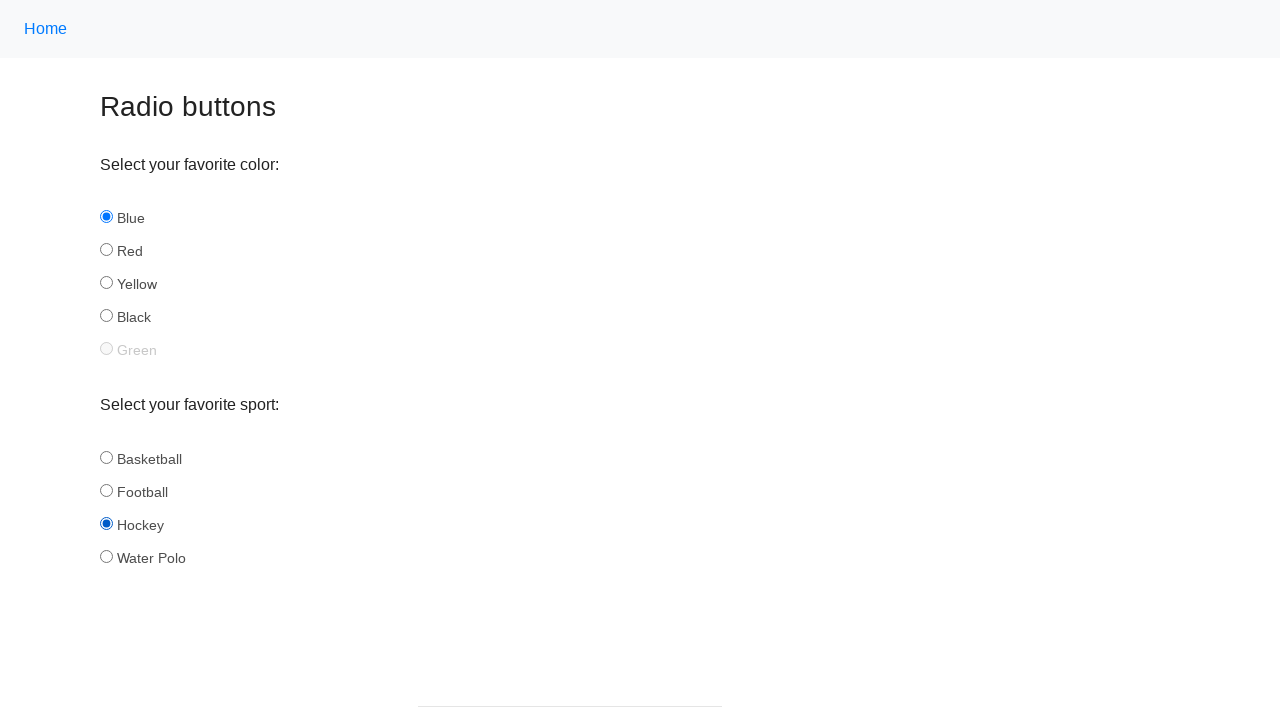

Verified radio button 'hockey' is selected
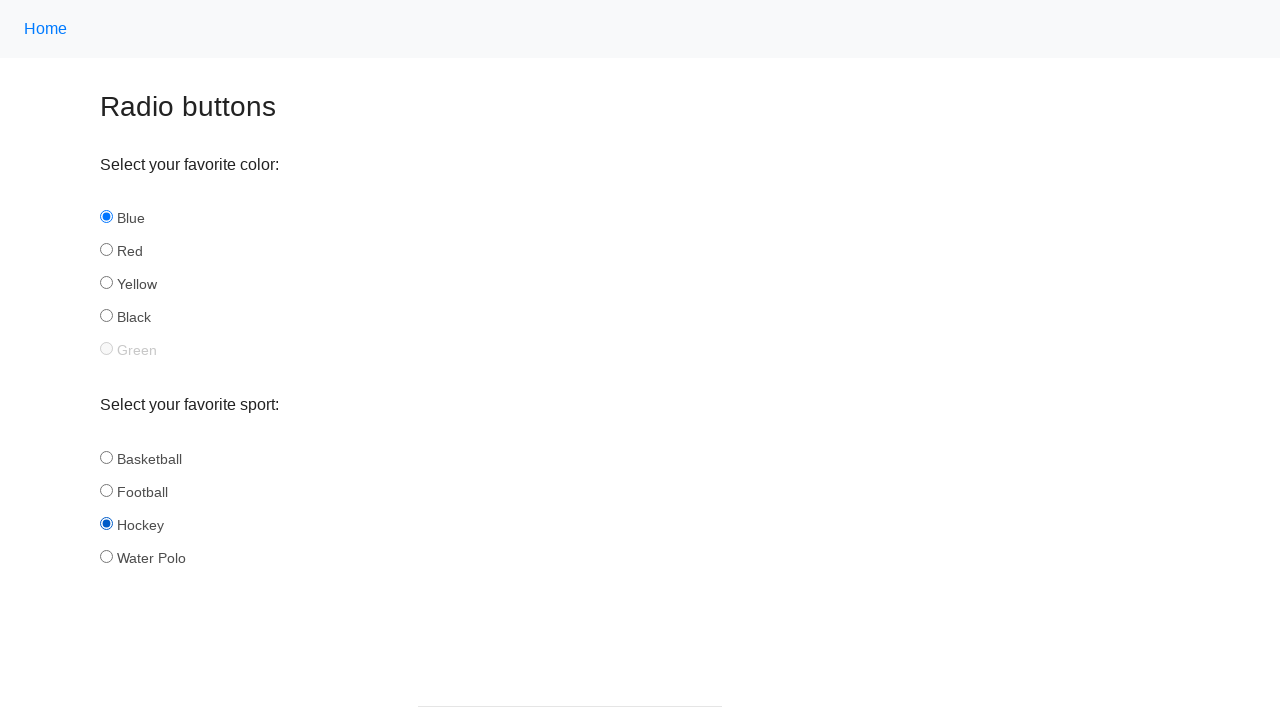

Clicked radio button with id 'water_polo' at (106, 556) on input[name='sport'] >> nth=3
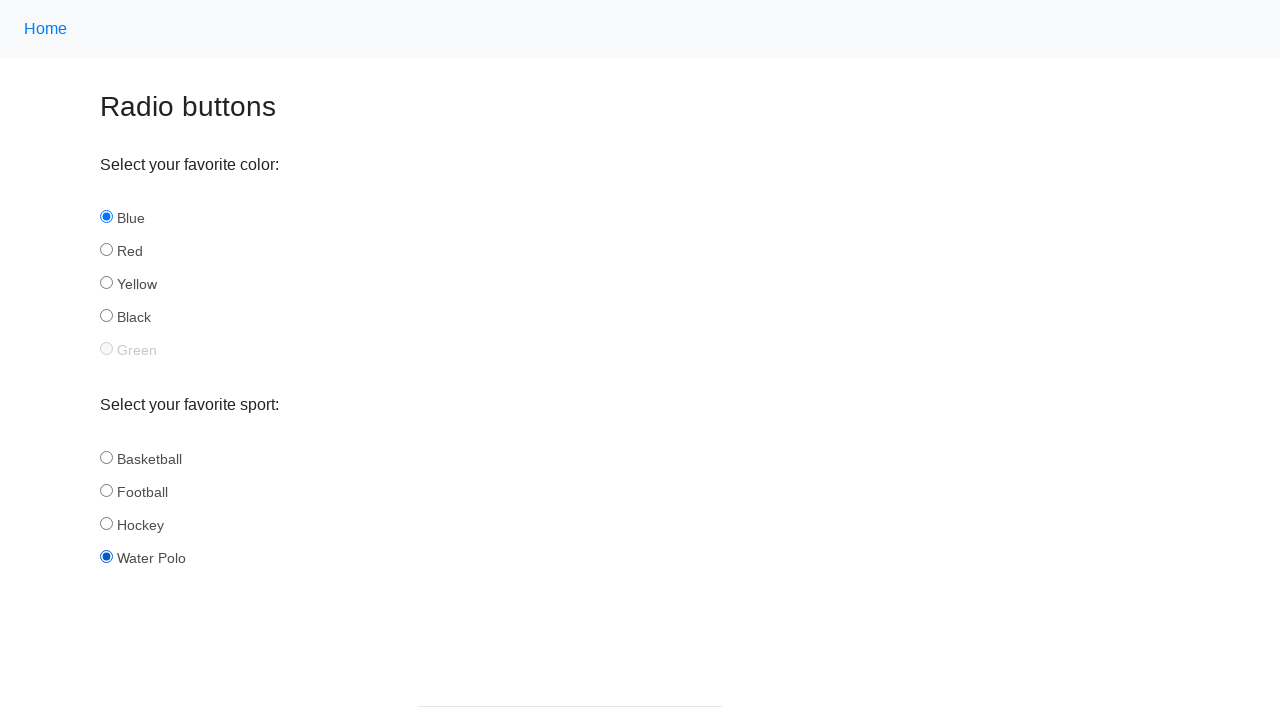

Verified radio button 'water_polo' is selected
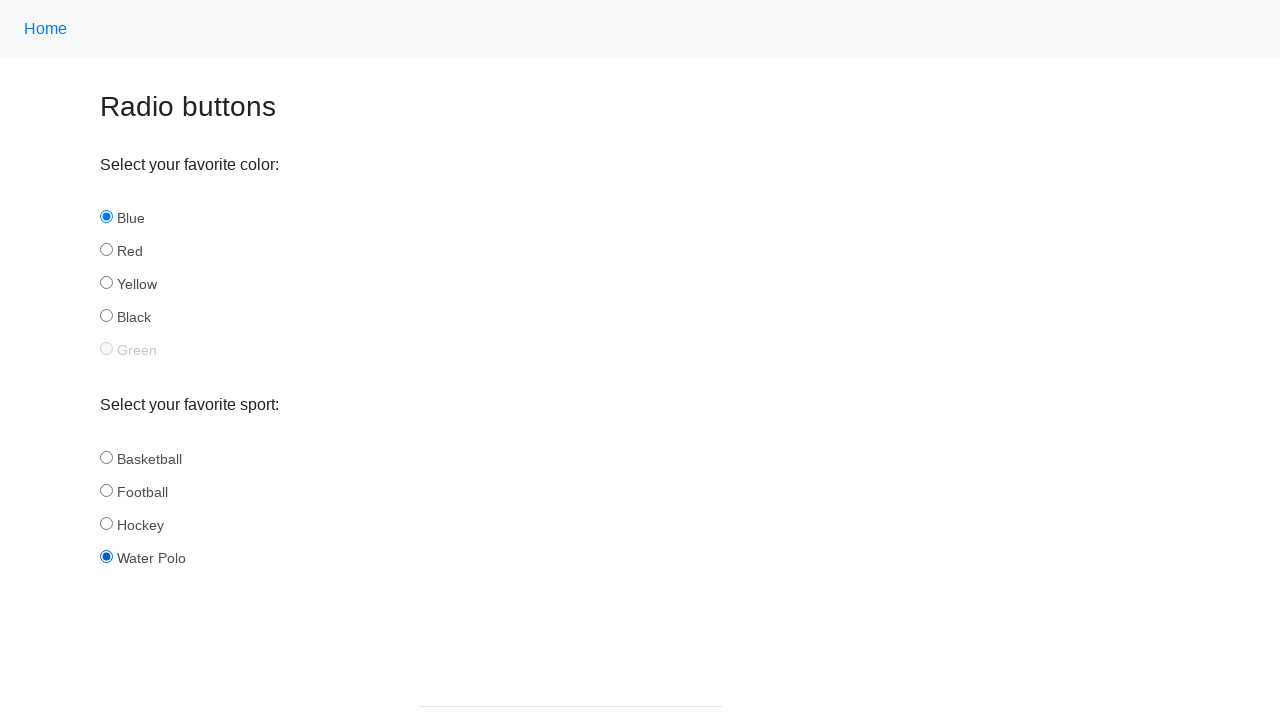

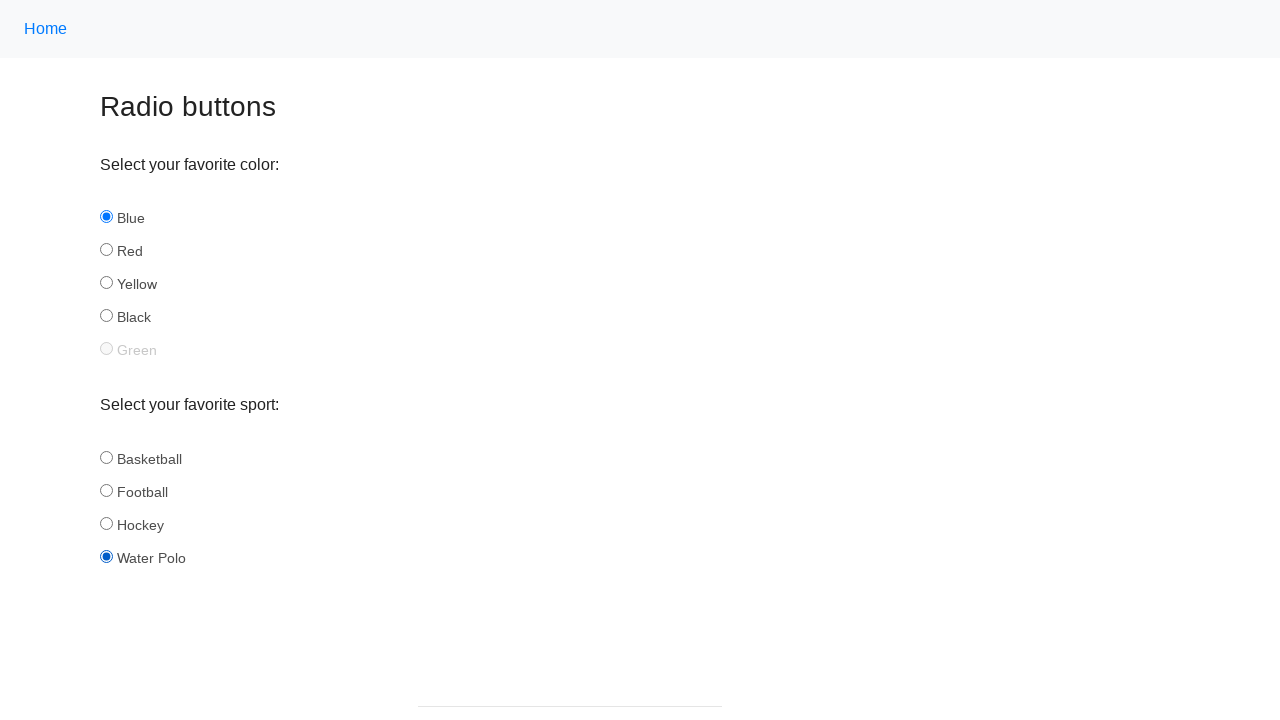